Tests scrolling functionality on a webpage and within a table, then verifies that the sum of values in a table column matches the displayed total

Starting URL: https://rahulshettyacademy.com/AutomationPractice/

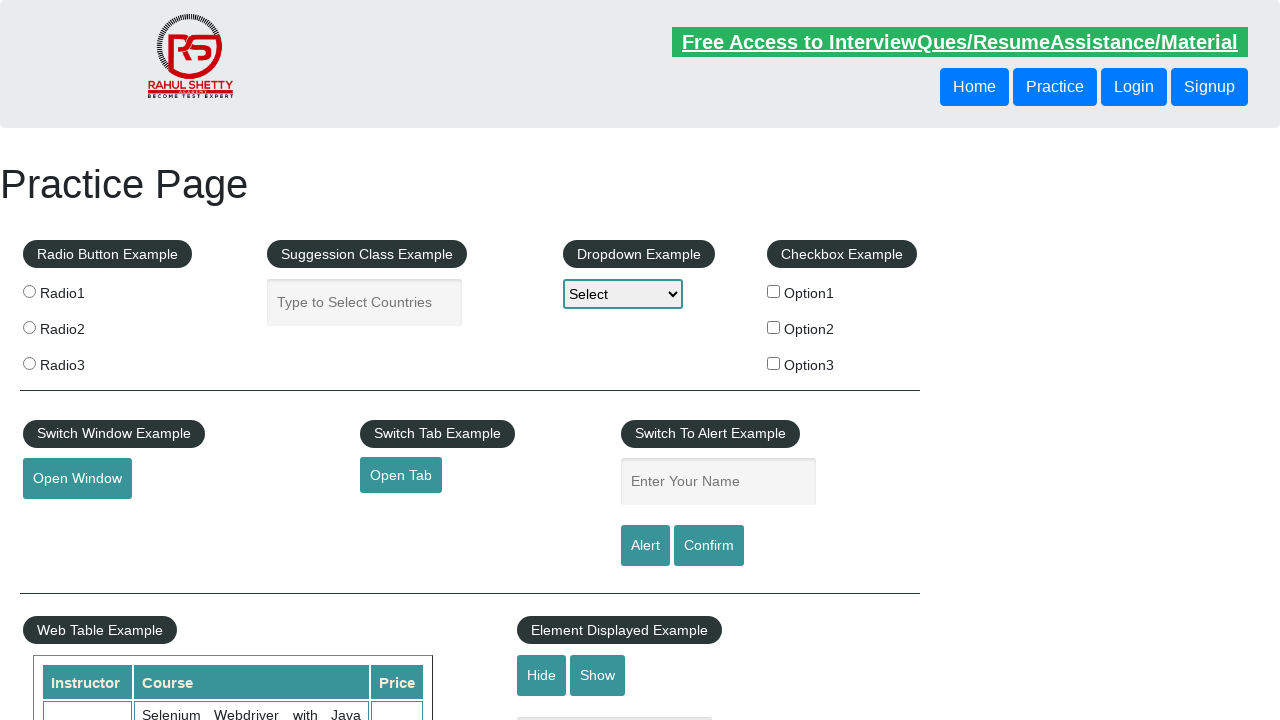

Scrolled main window down by 500 pixels
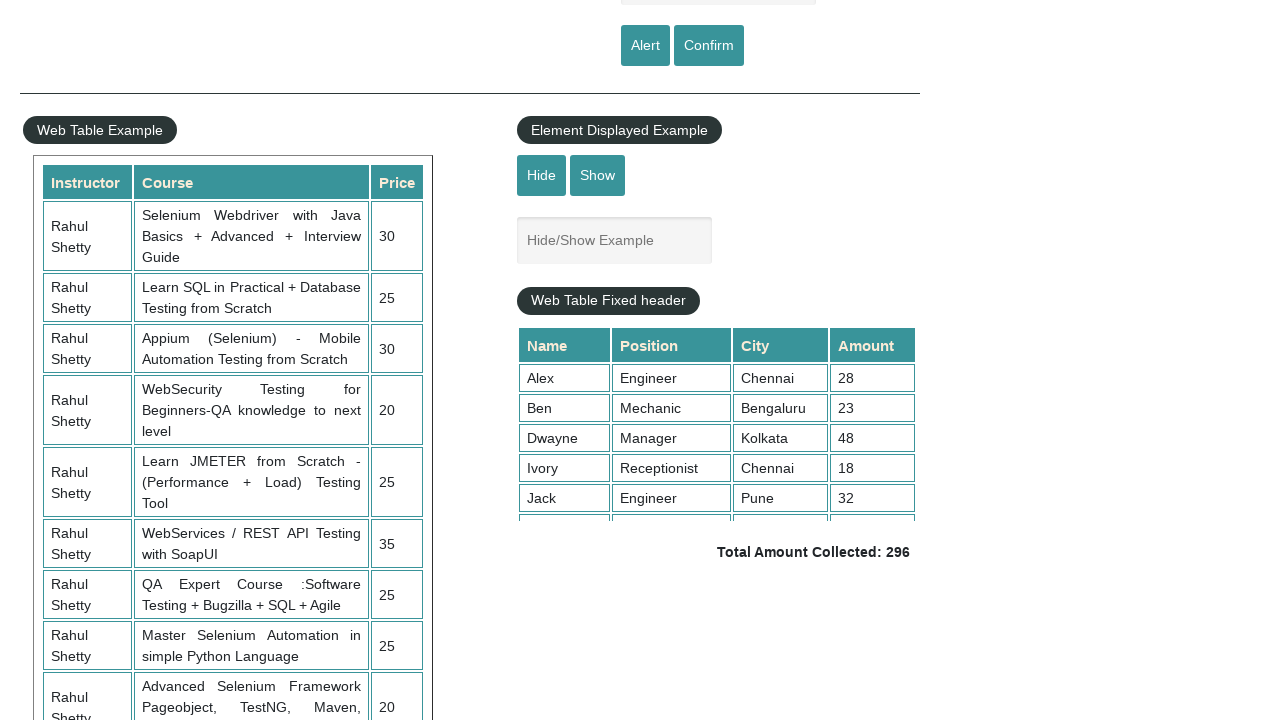

Waited 4000ms for scroll to complete
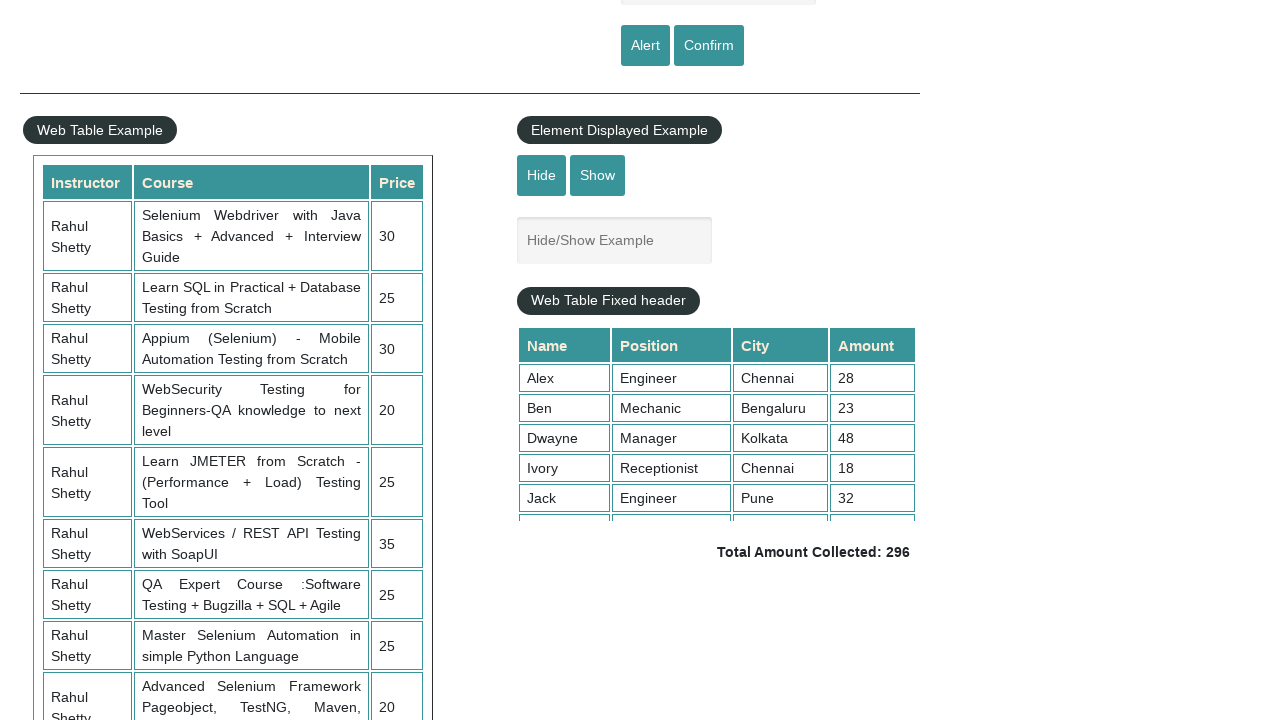

Scrolled table element down by 500 pixels
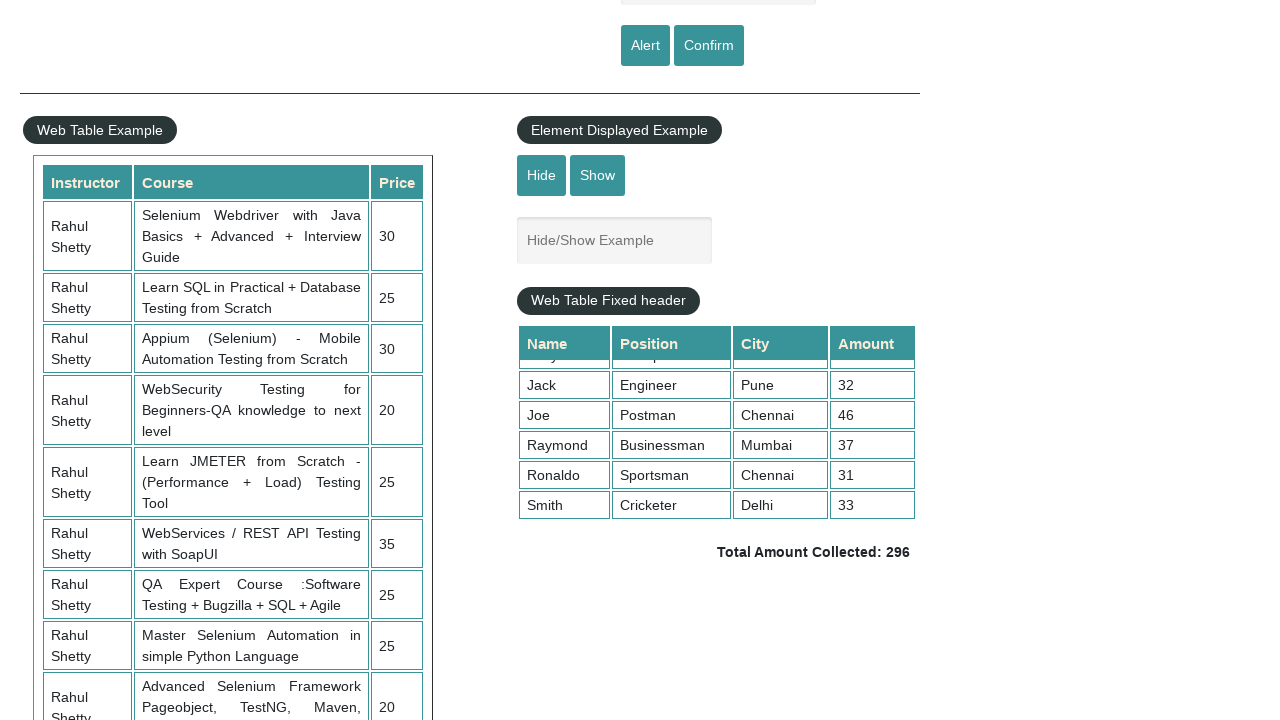

Retrieved all amount elements from table column 4
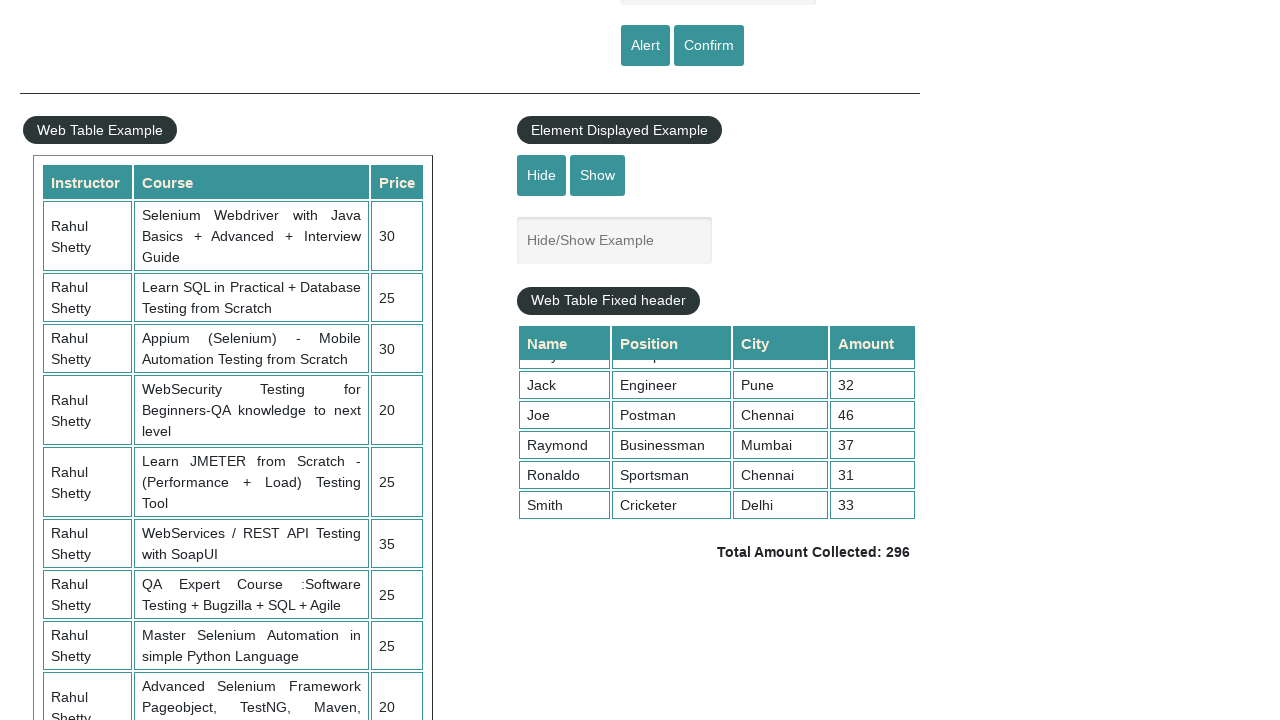

Calculated sum of all table amounts: 296
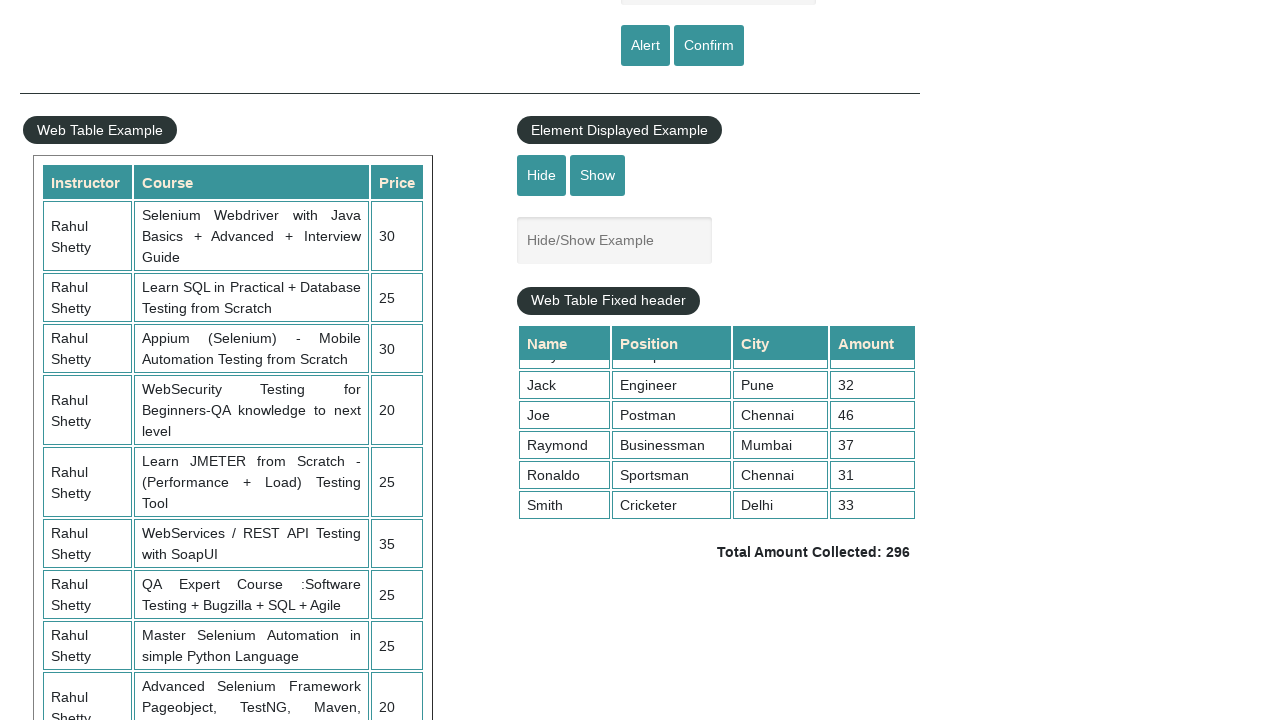

Retrieved displayed total amount text
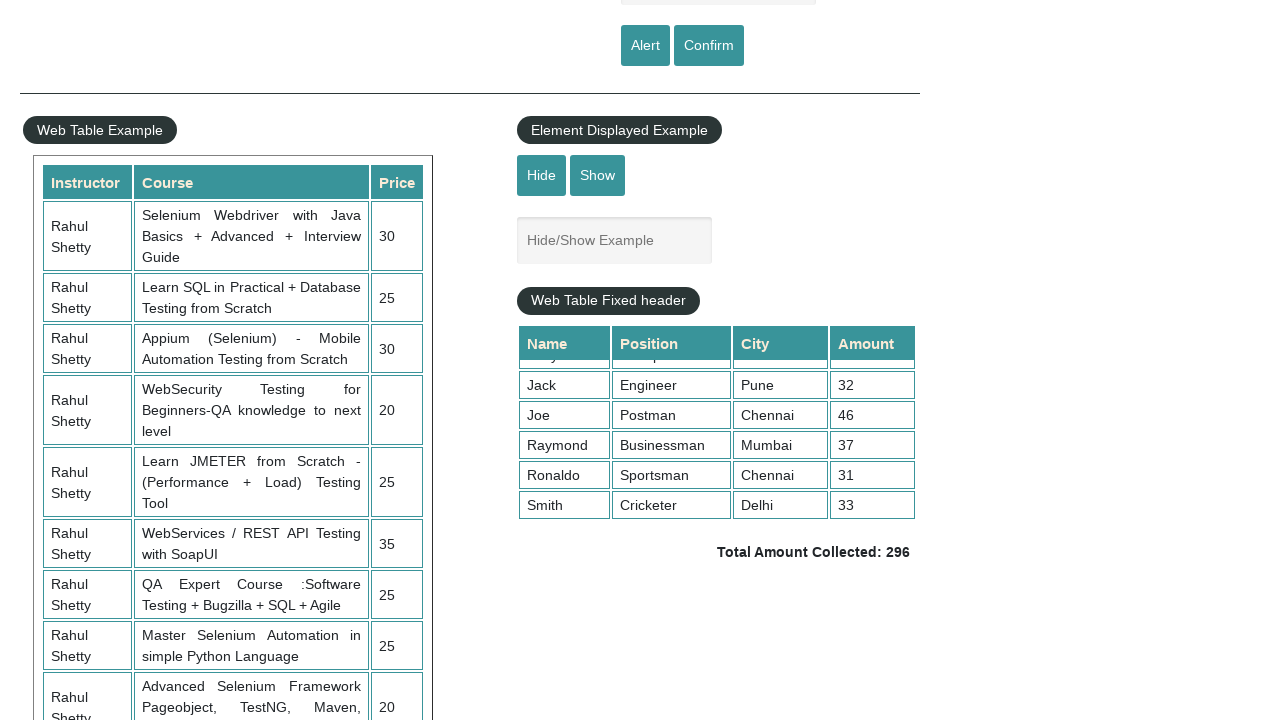

Parsed displayed total: 296
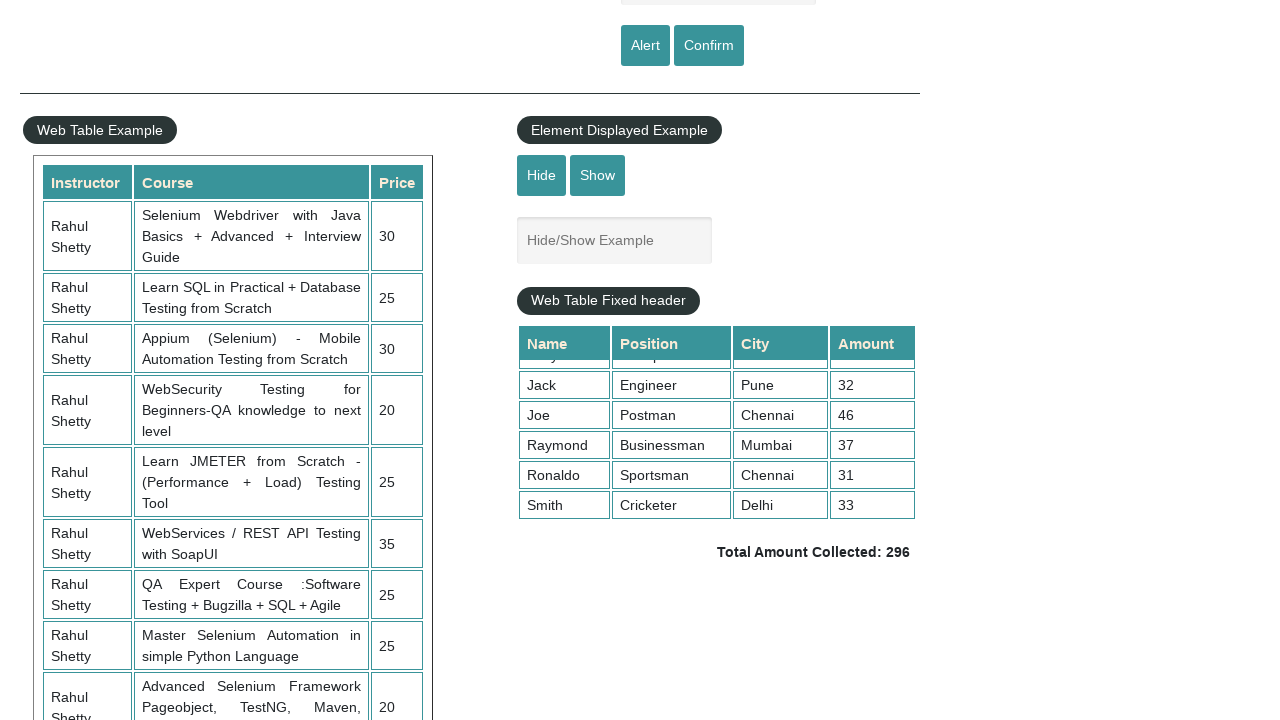

Verified calculated sum (296) matches displayed total (296)
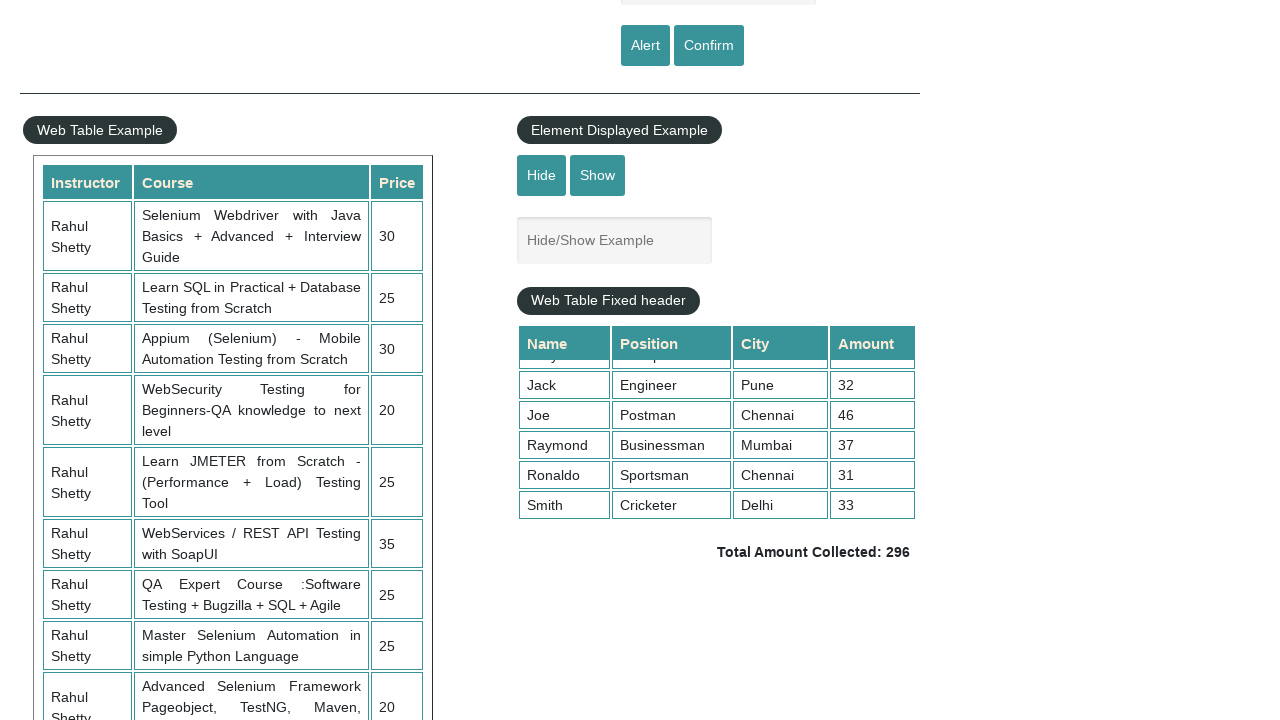

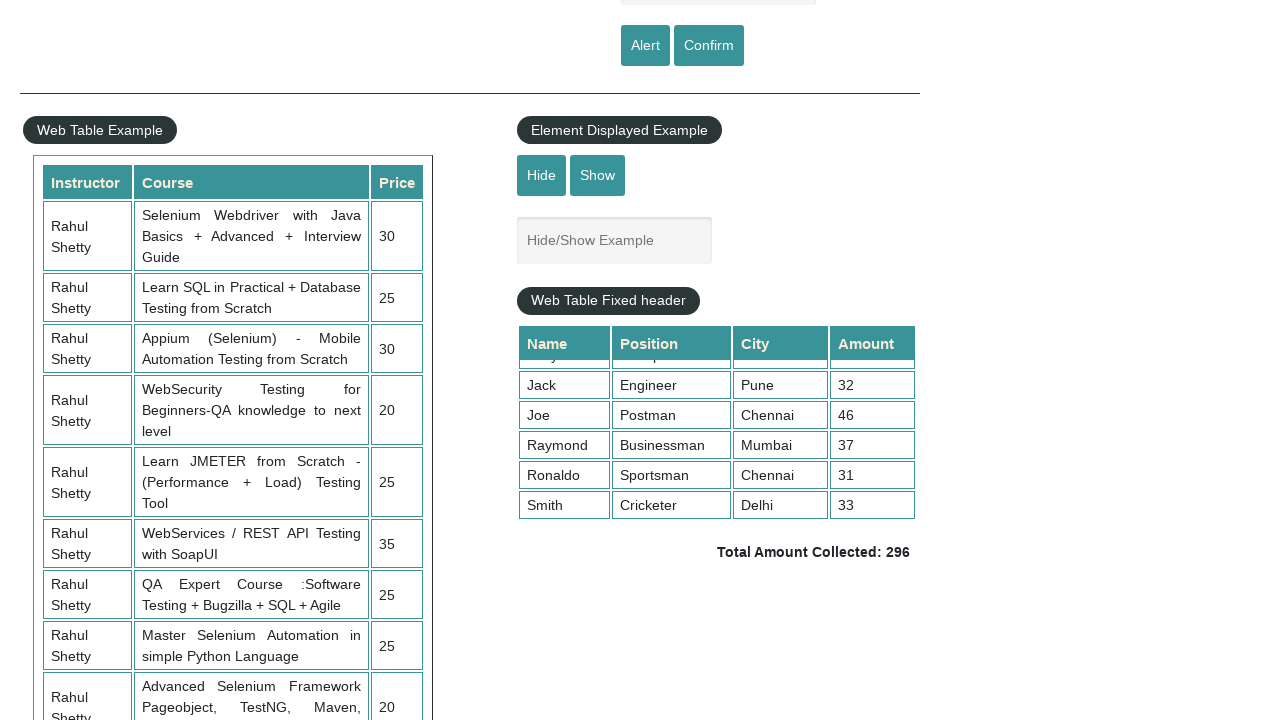